Navigates to GitHub homepage and verifies the page loads by checking the page title

Starting URL: https://github.com

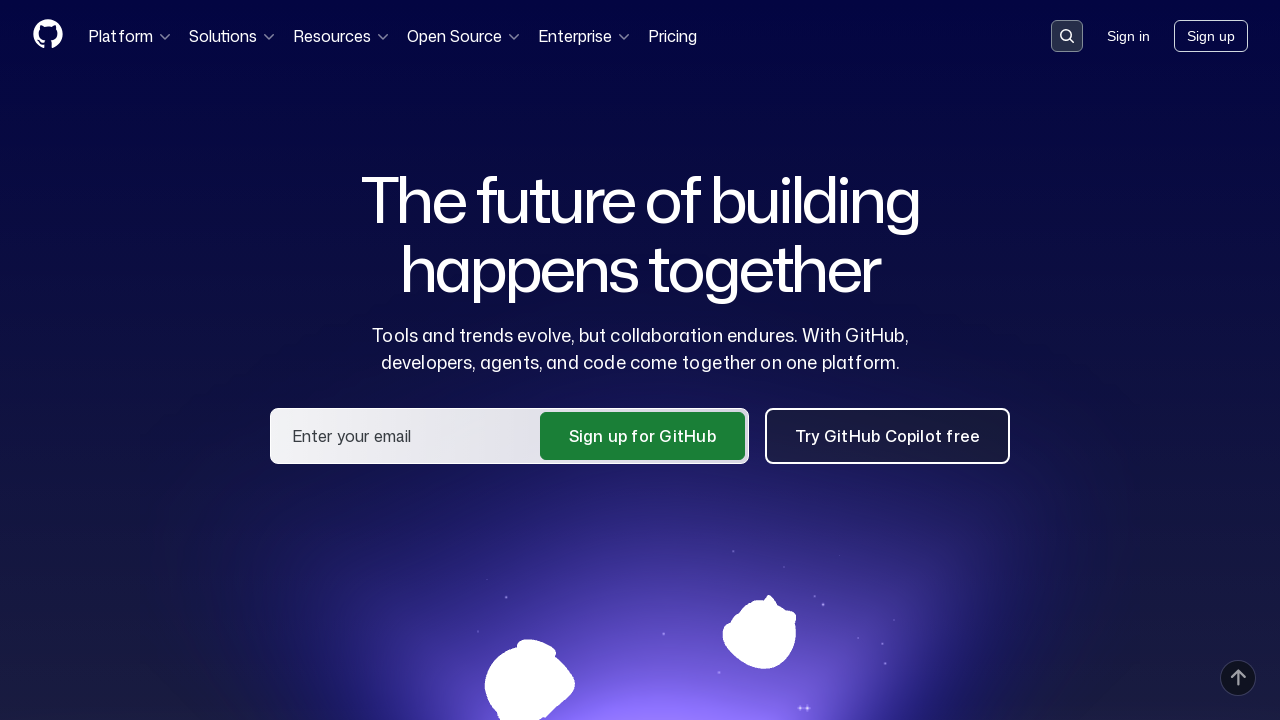

Navigated to GitHub homepage
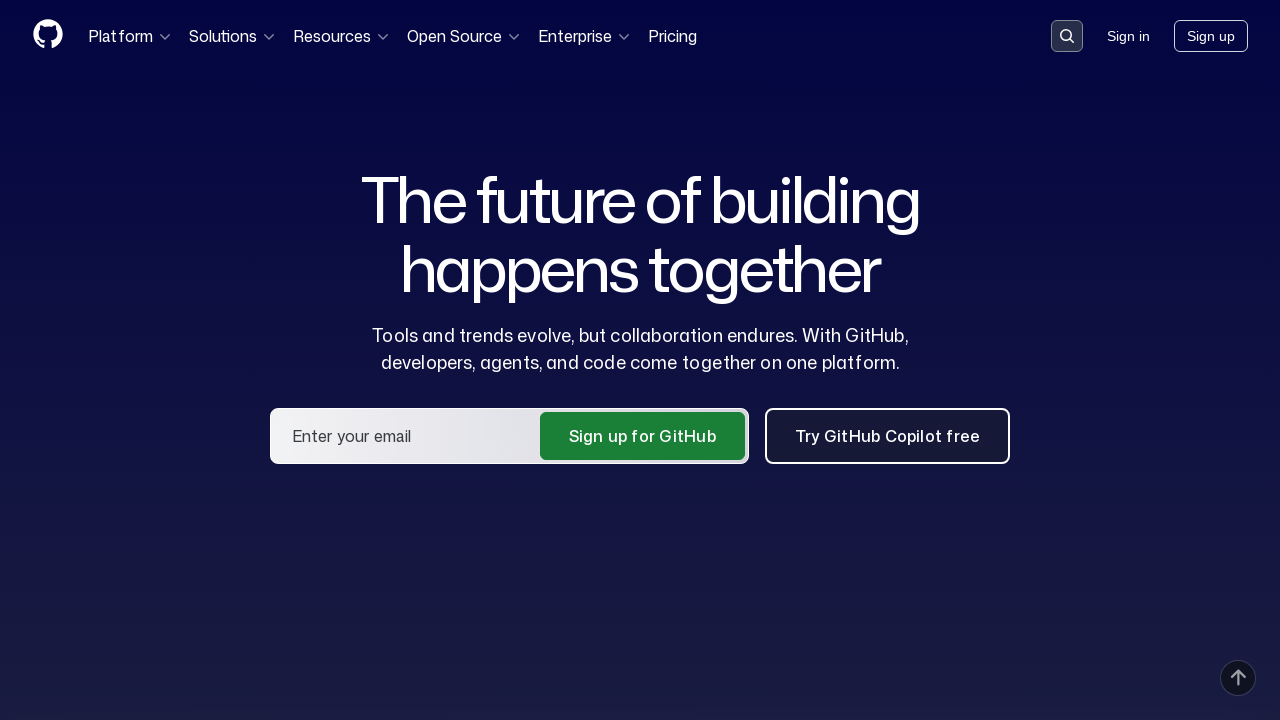

Page DOM content loaded
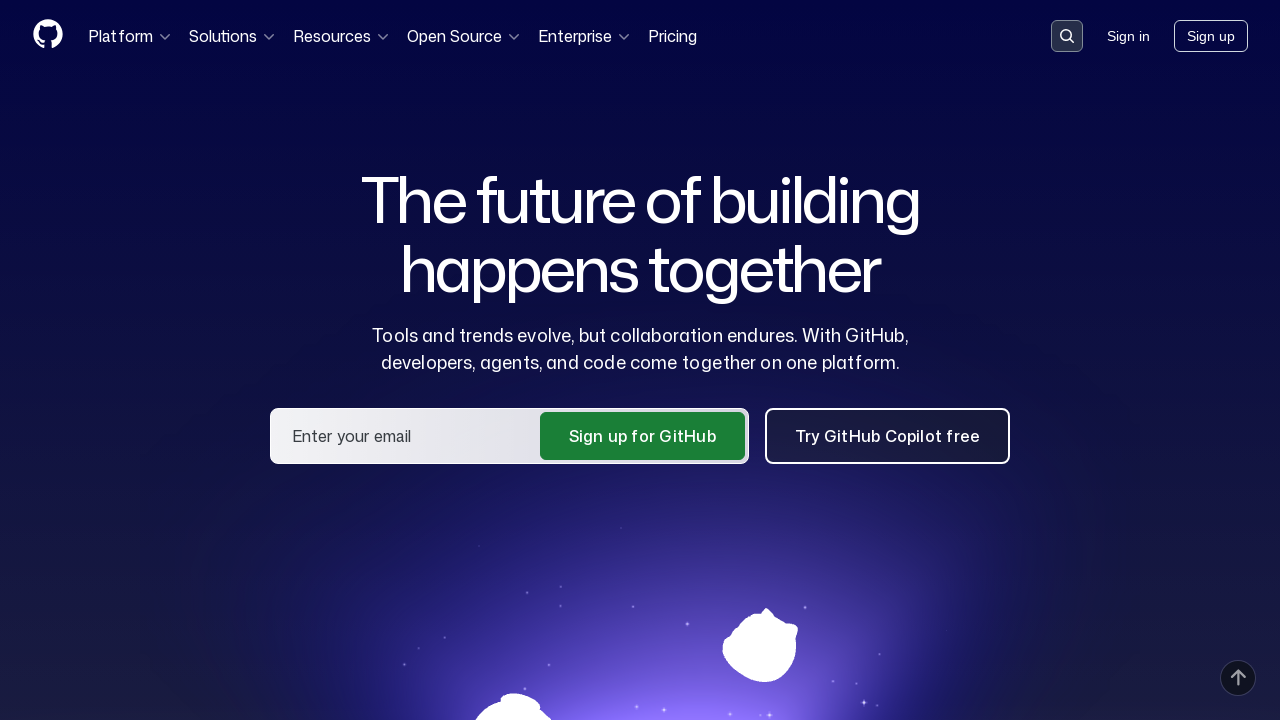

Retrieved page title: GitHub · Change is constant. GitHub keeps you ahead. · GitHub
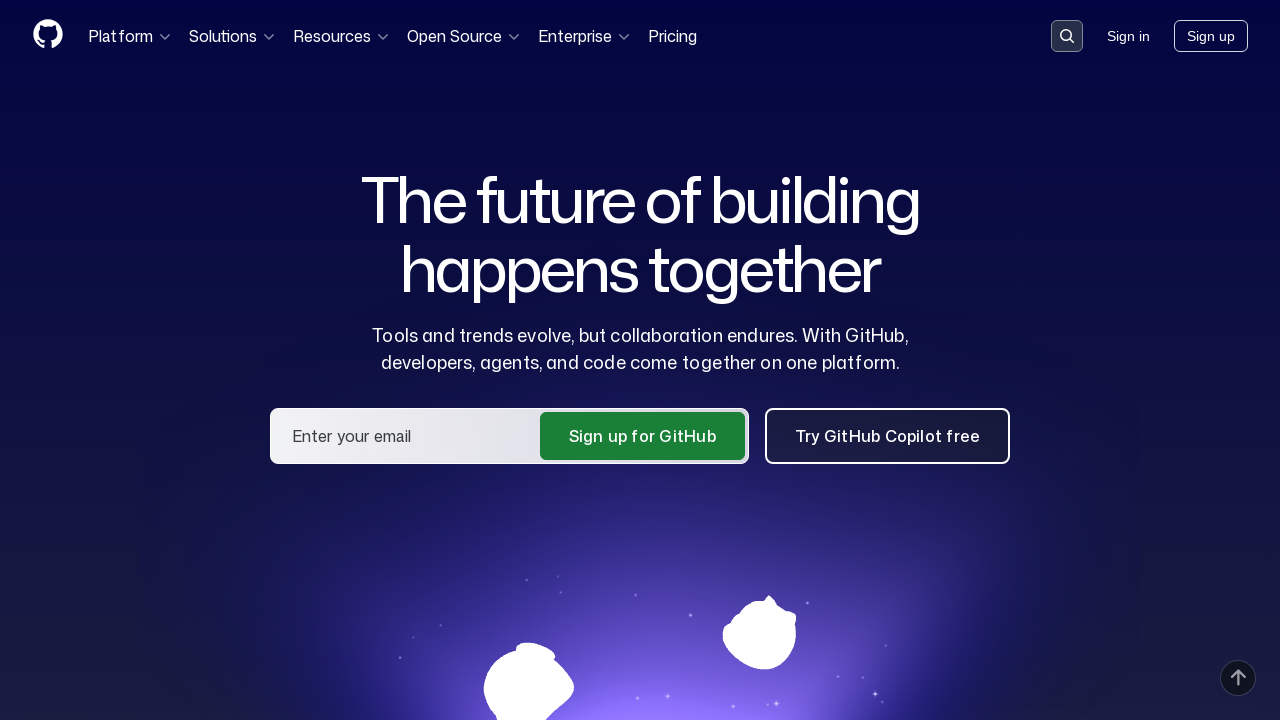

Verified 'GitHub' is present in page title
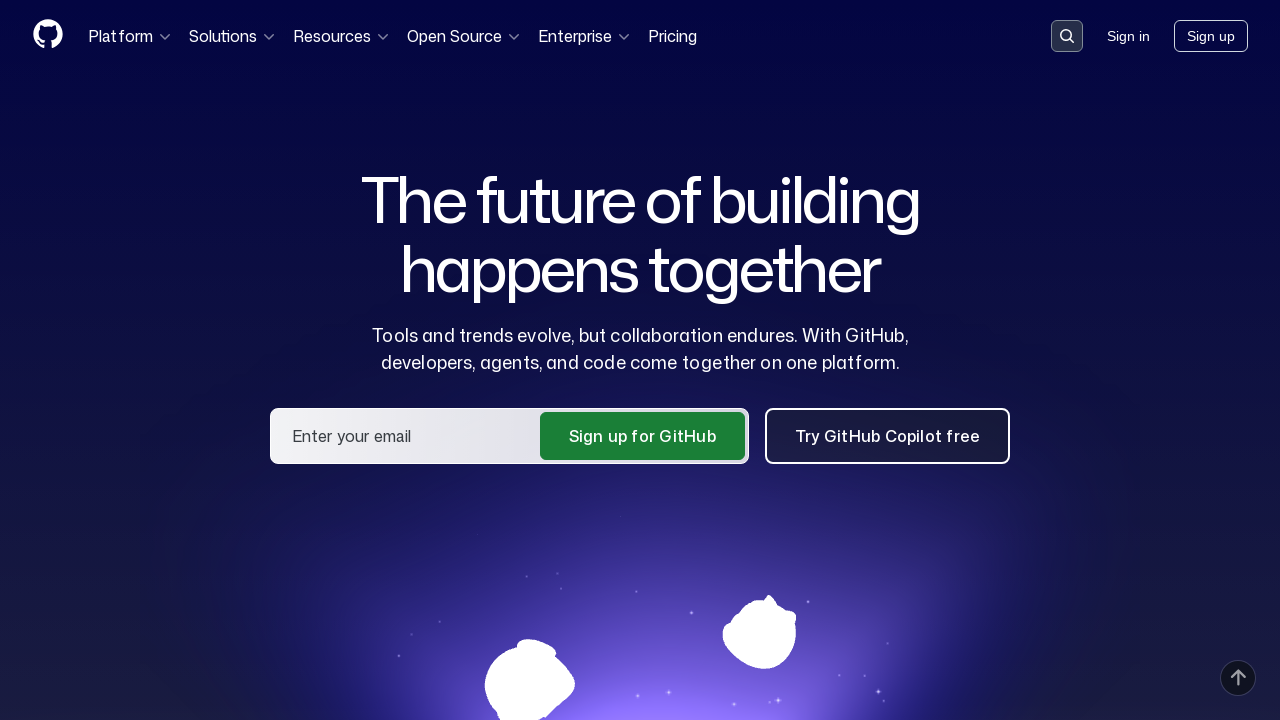

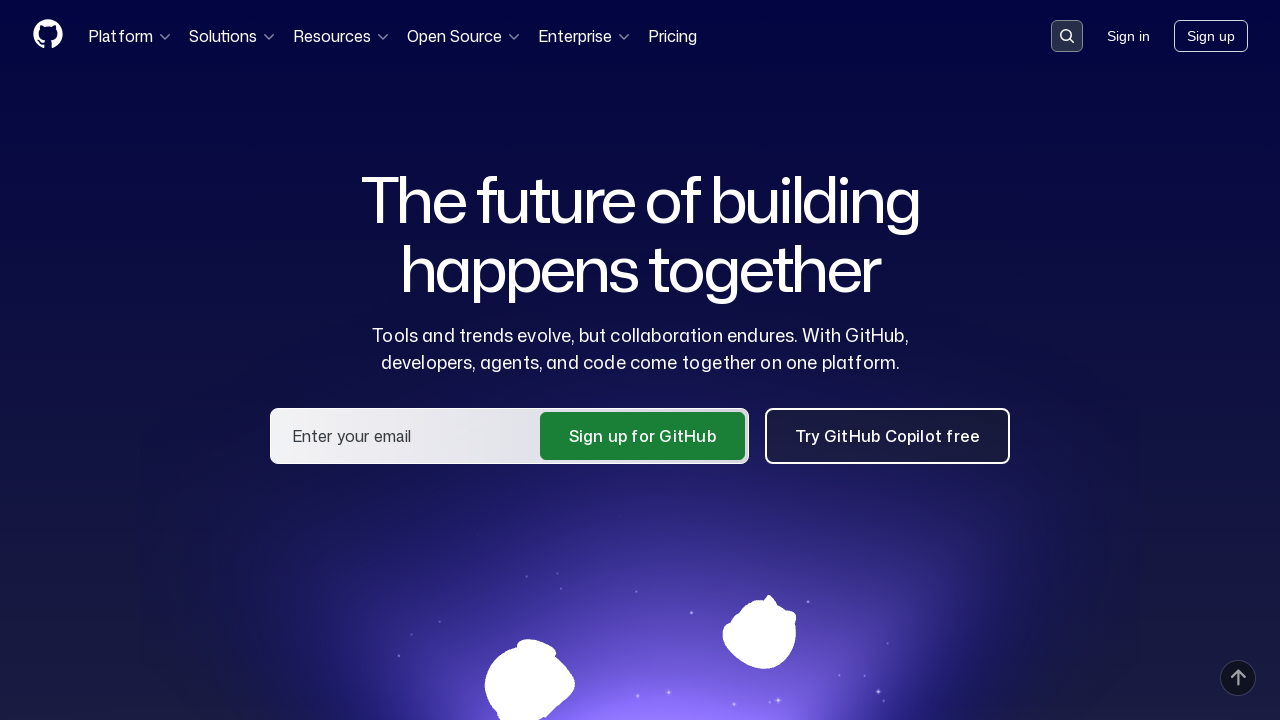